Tests jQuery UI menu navigation by clicking through nested menu items to reach a PDF download link

Starting URL: https://the-internet.herokuapp.com/jqueryui/menu#

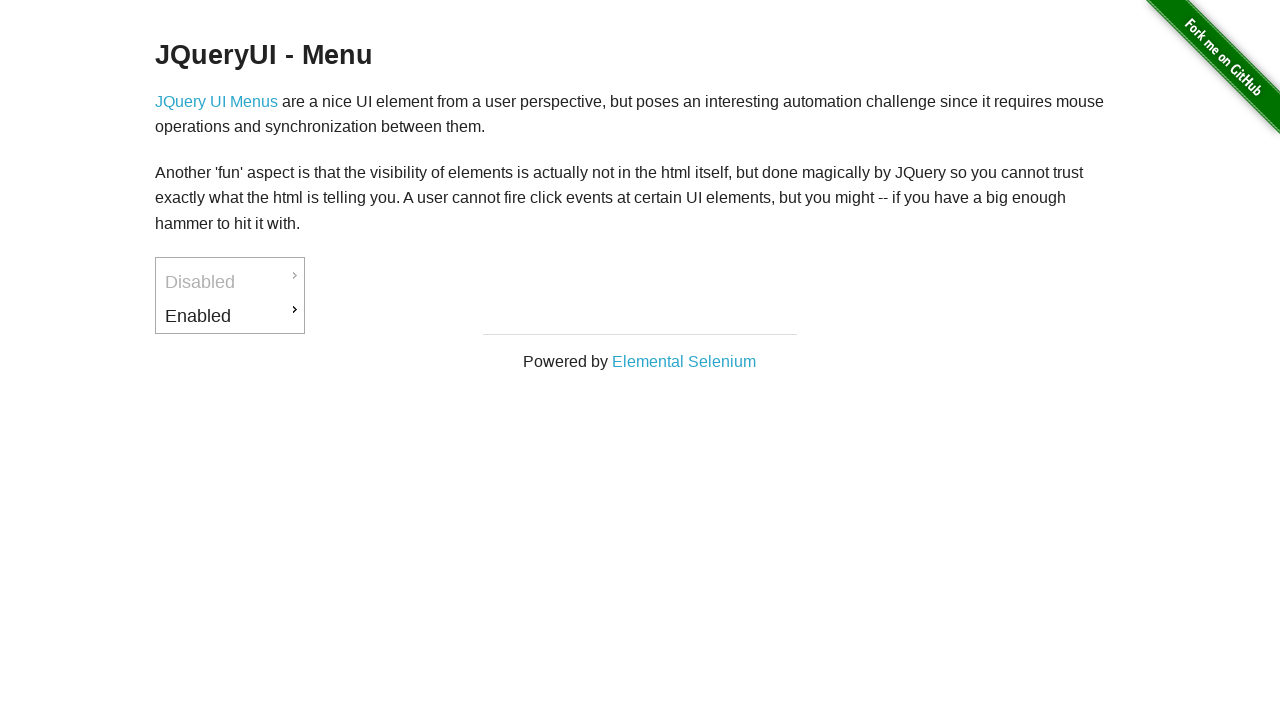

Clicked on Enabled menu item at (230, 316) on xpath=//a[text()='Enabled']
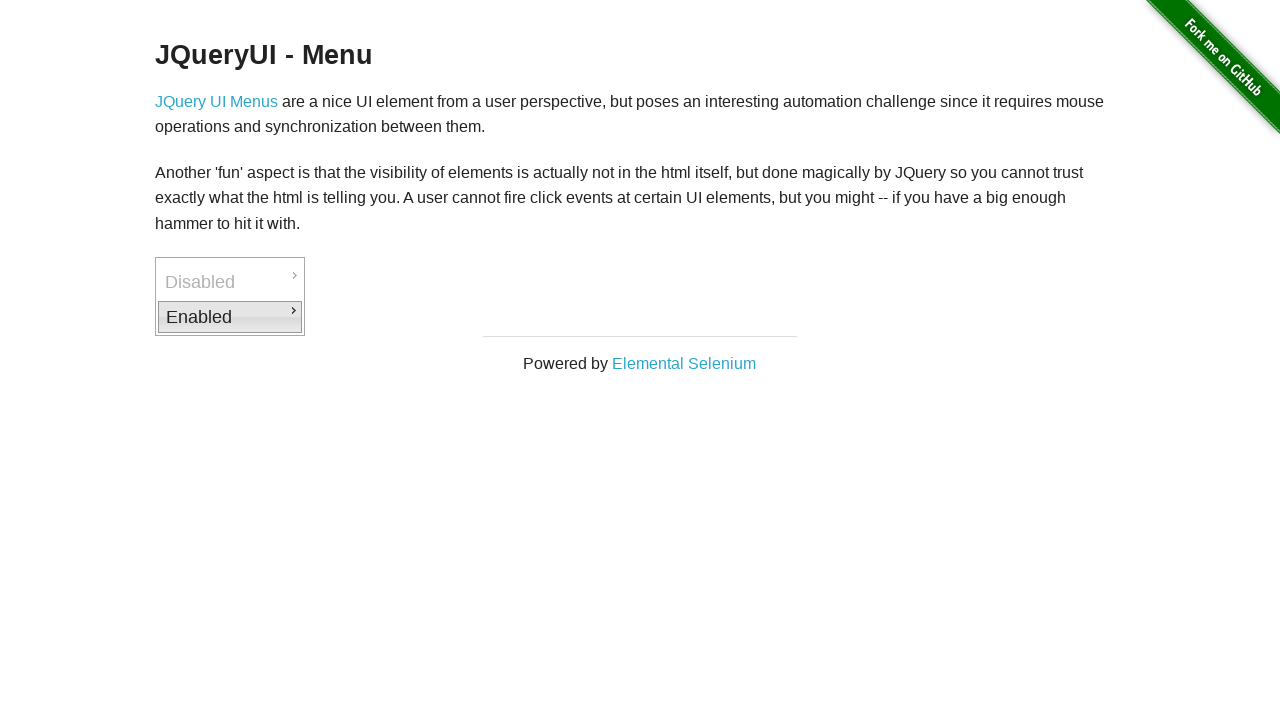

Waited 1000ms for menu to respond
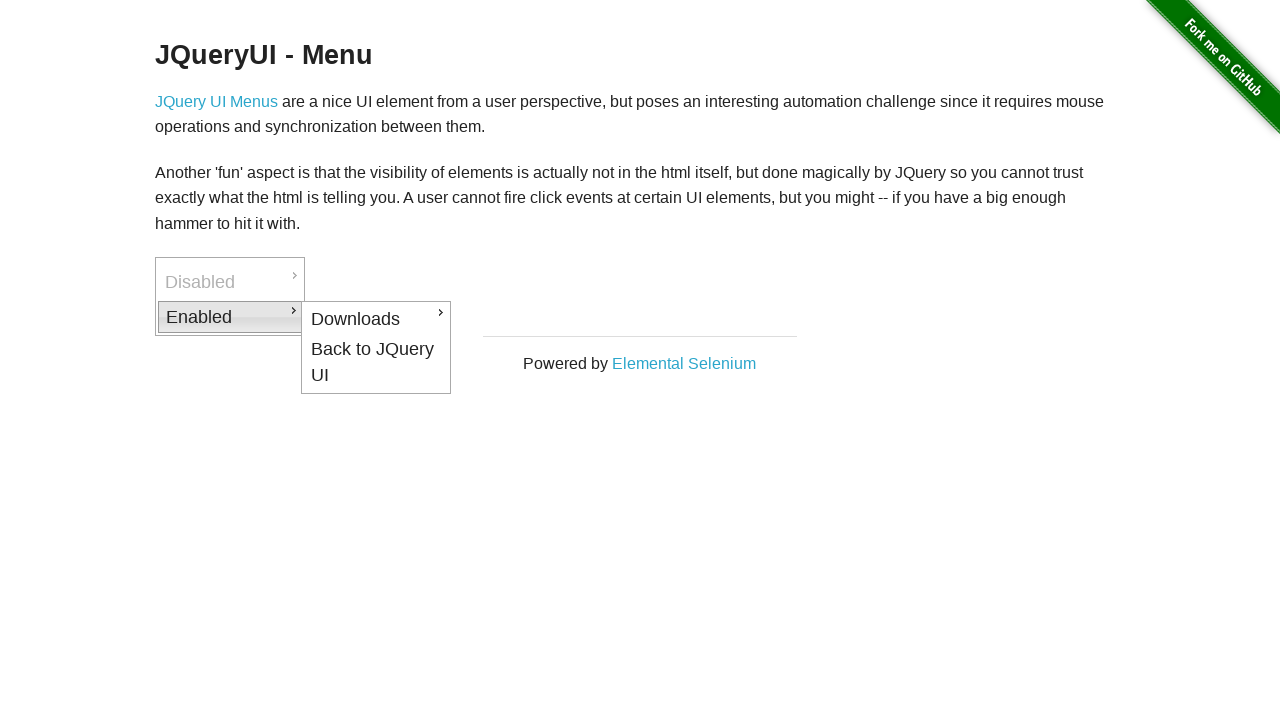

Clicked on Downloads submenu at (376, 319) on #ui-id-4
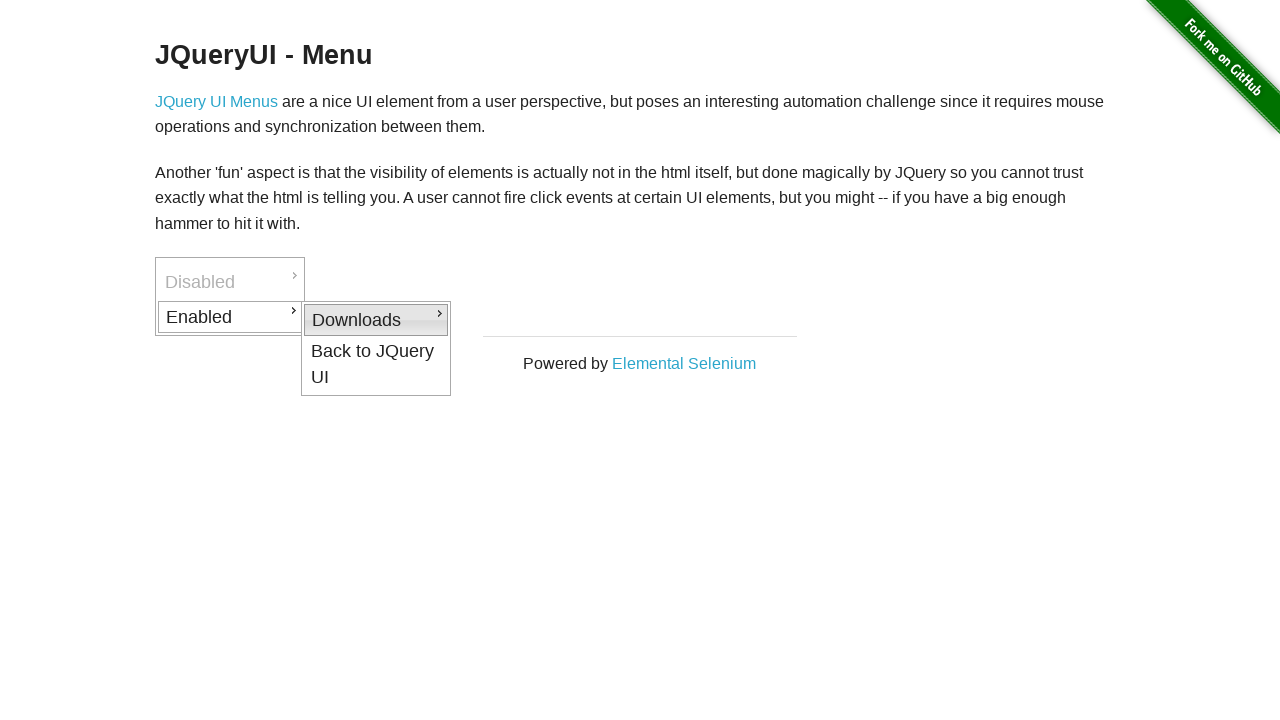

Waited 1000ms for submenu to expand
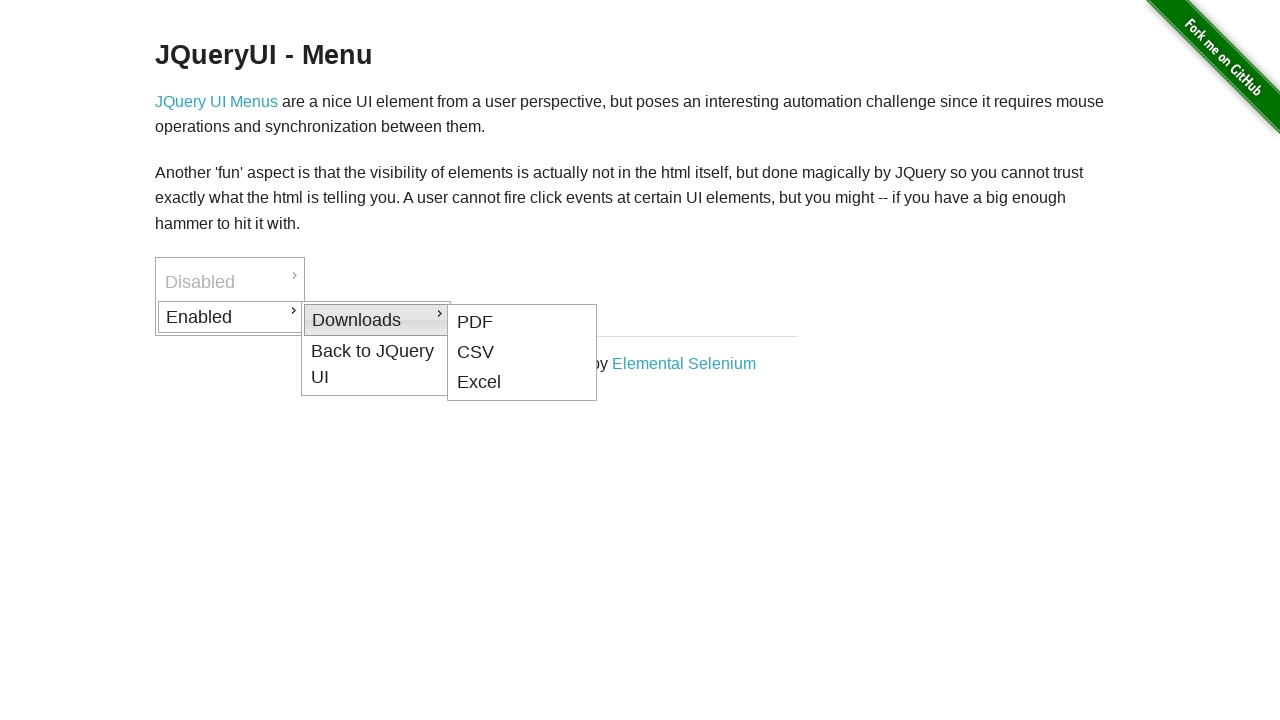

Clicked on PDF download link at (522, 322) on xpath=//a[@href='/download/jqueryui/menu/menu.pdf']
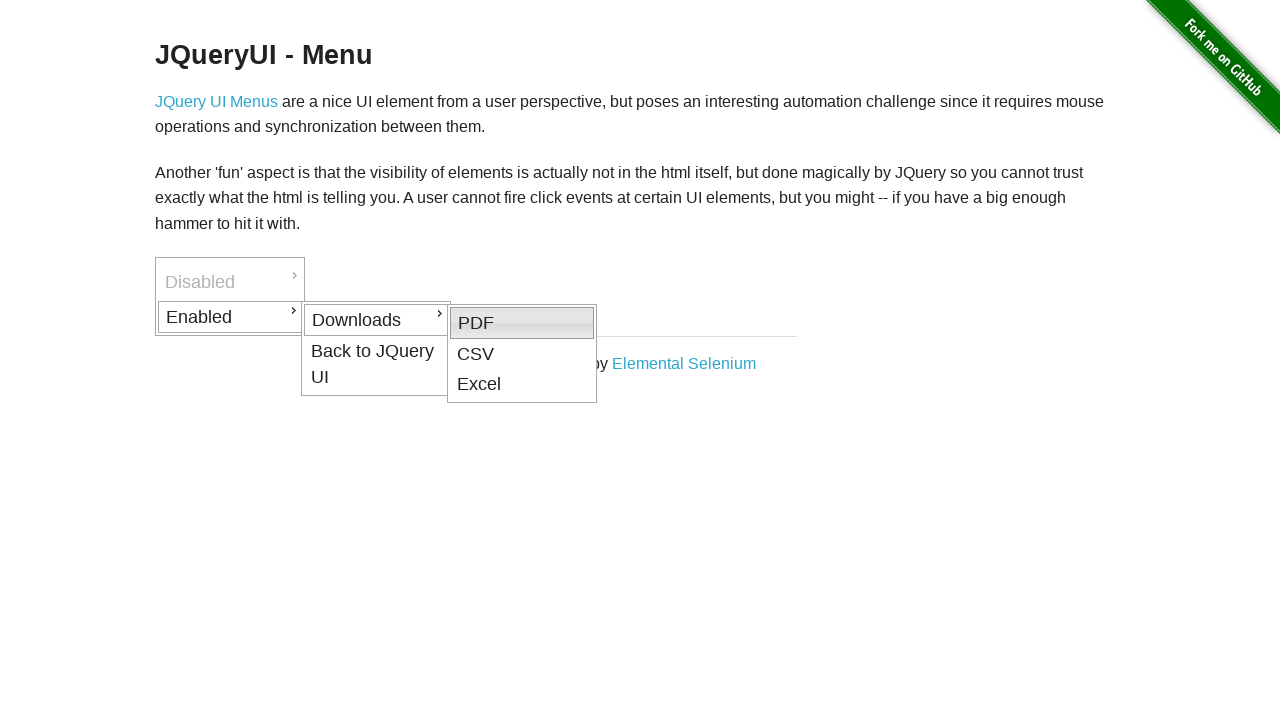

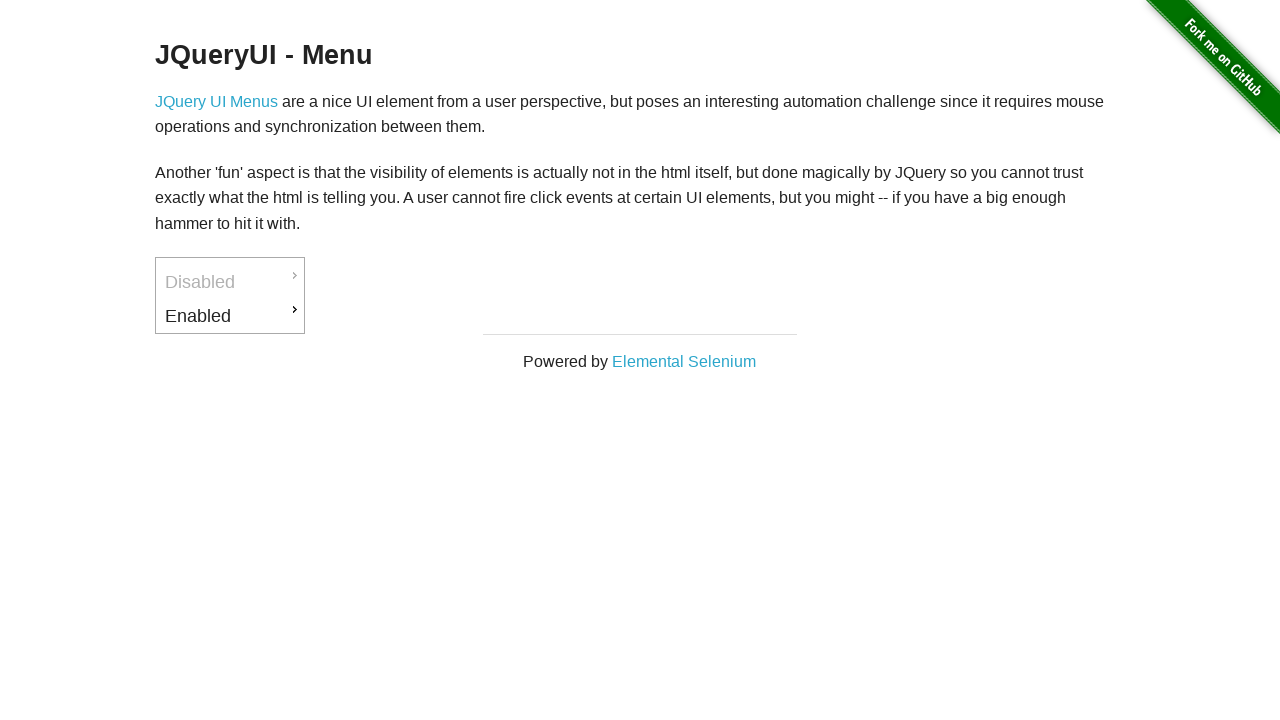